Tests that other controls are hidden when editing a todo item

Starting URL: https://demo.playwright.dev/todomvc

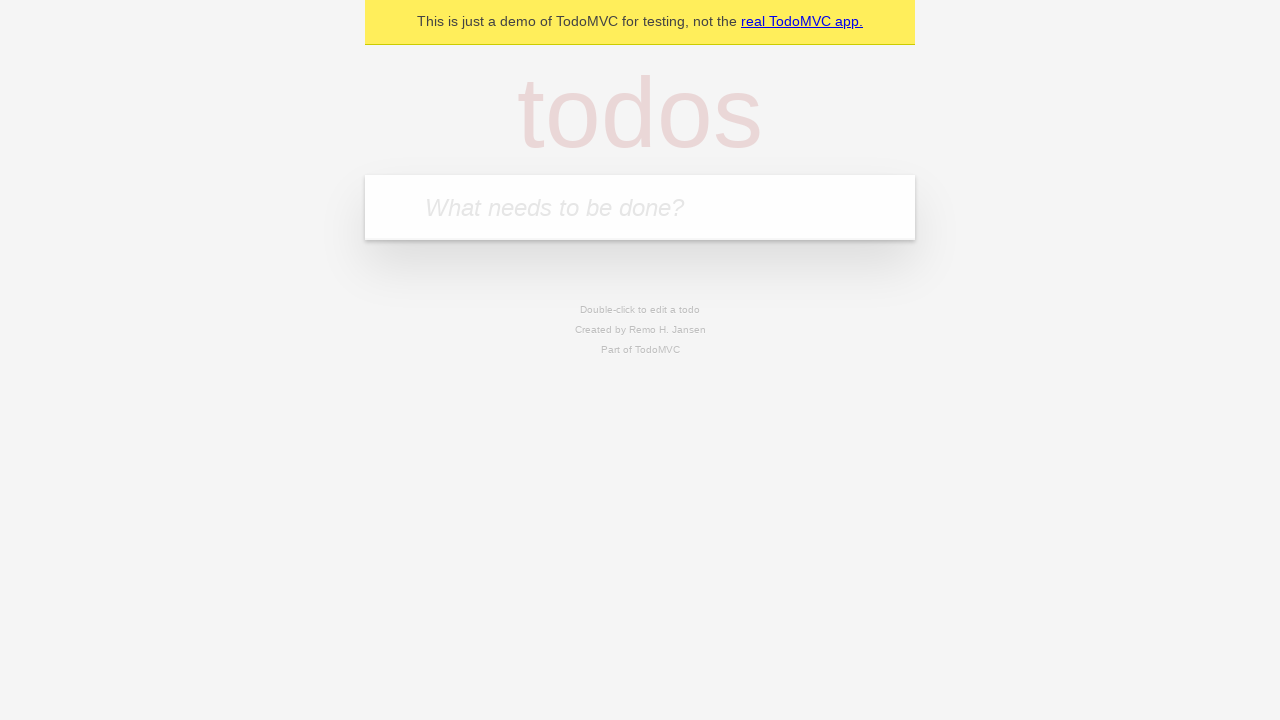

Filled first todo item 'buy some cheese2' on internal:attr=[placeholder="What needs to be done?"i]
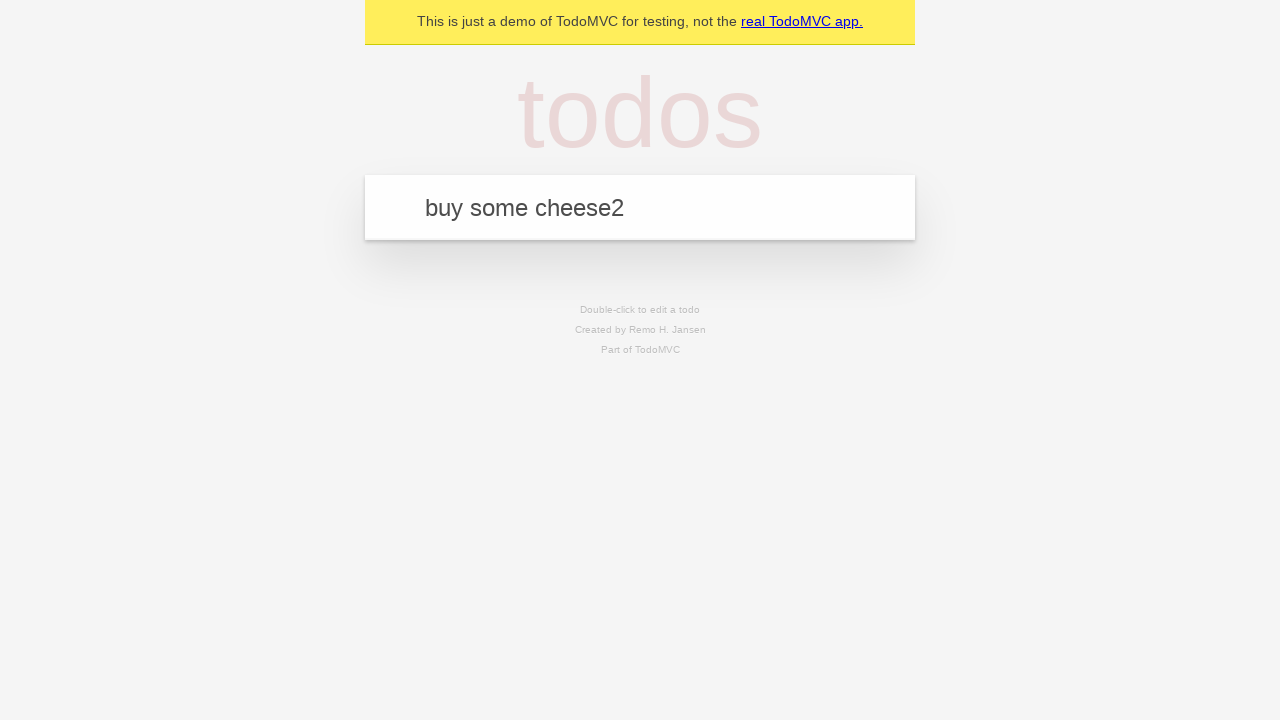

Pressed Enter to add first todo on internal:attr=[placeholder="What needs to be done?"i]
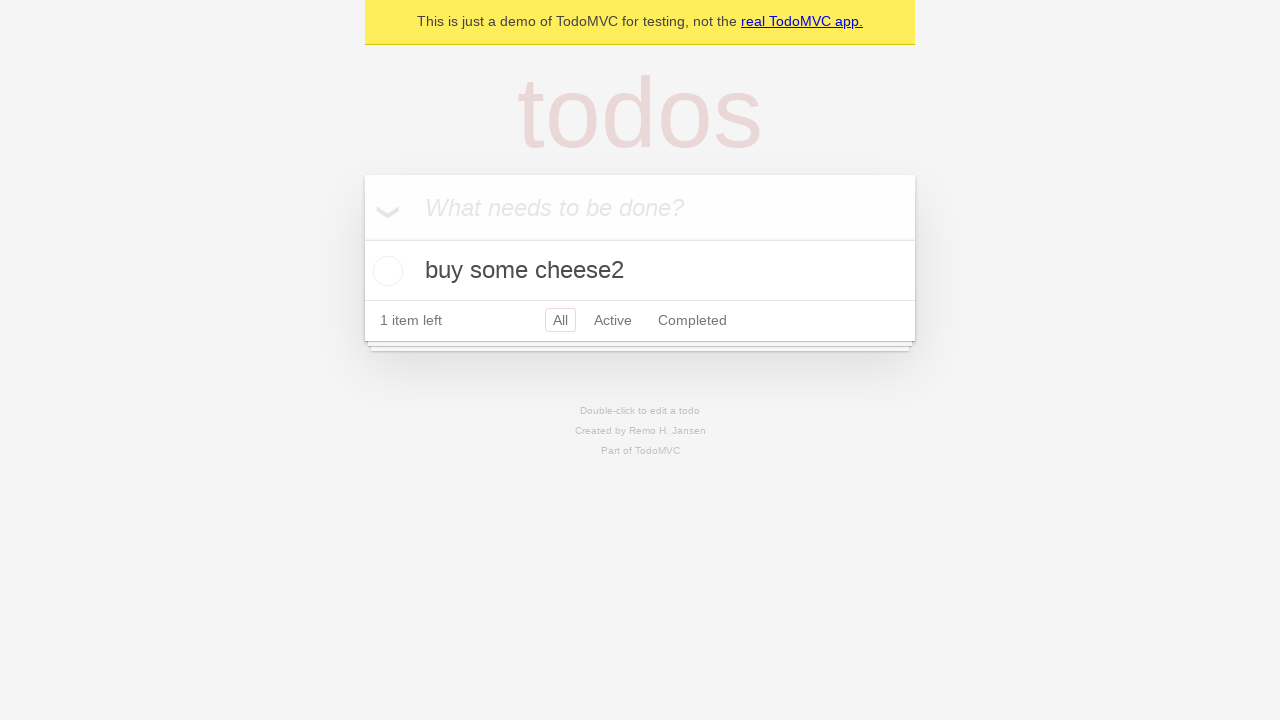

Filled second todo item 'feed the cat' on internal:attr=[placeholder="What needs to be done?"i]
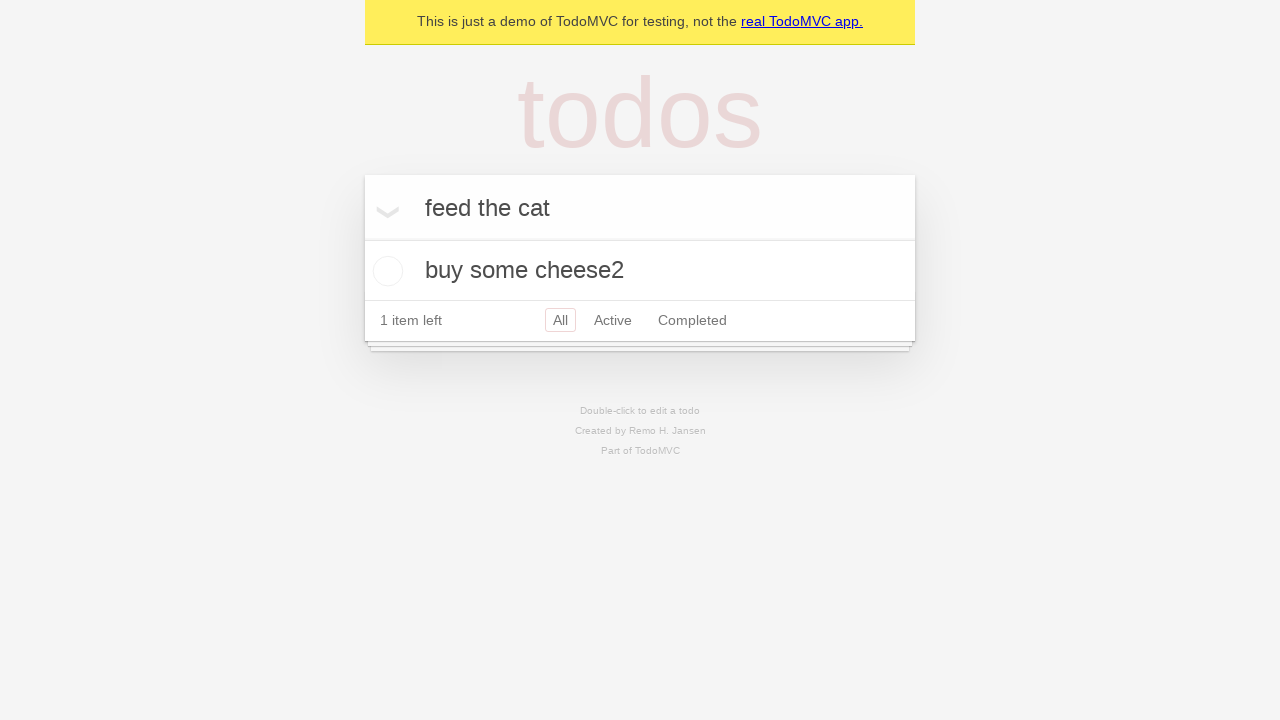

Pressed Enter to add second todo on internal:attr=[placeholder="What needs to be done?"i]
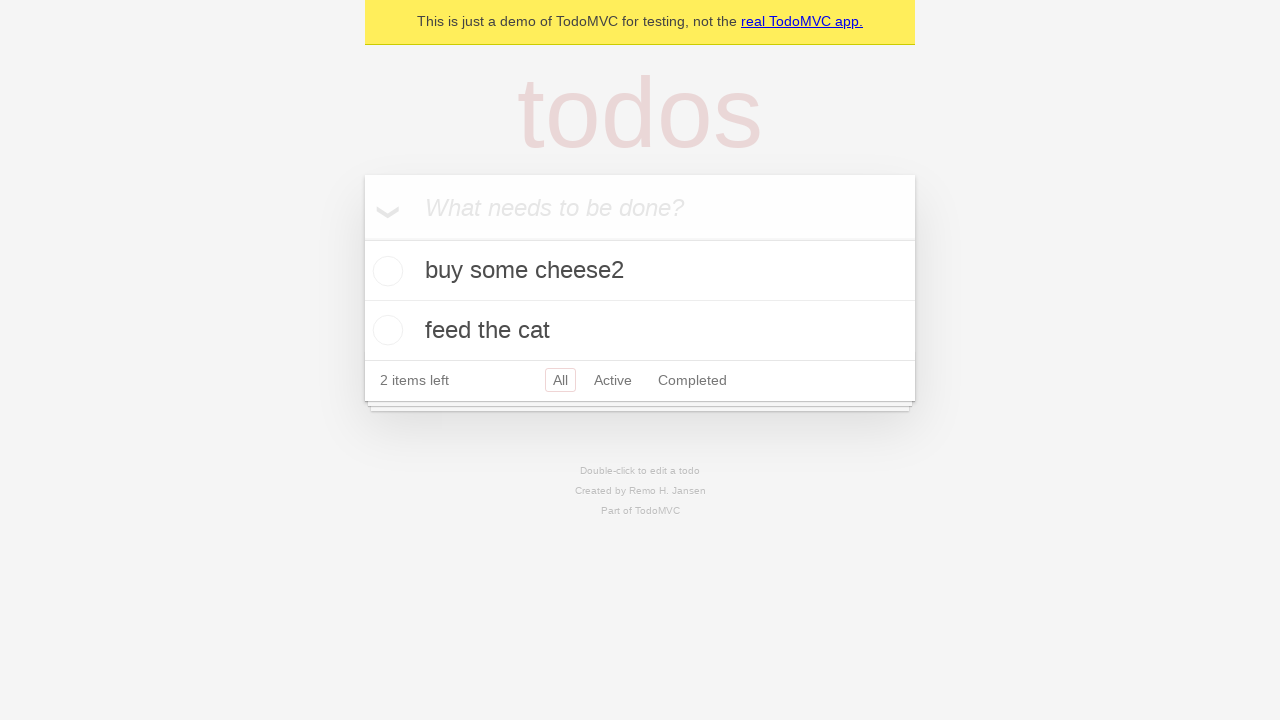

Filled third todo item 'book a doctors appointment' on internal:attr=[placeholder="What needs to be done?"i]
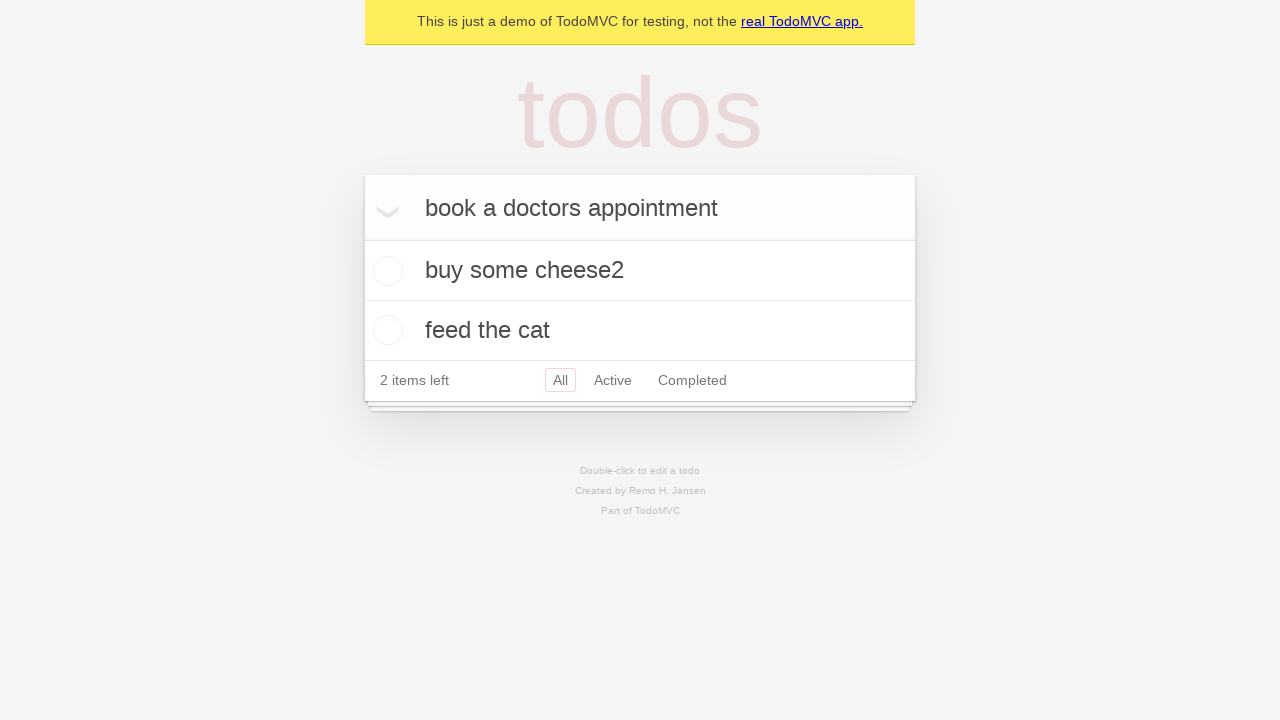

Pressed Enter to add third todo on internal:attr=[placeholder="What needs to be done?"i]
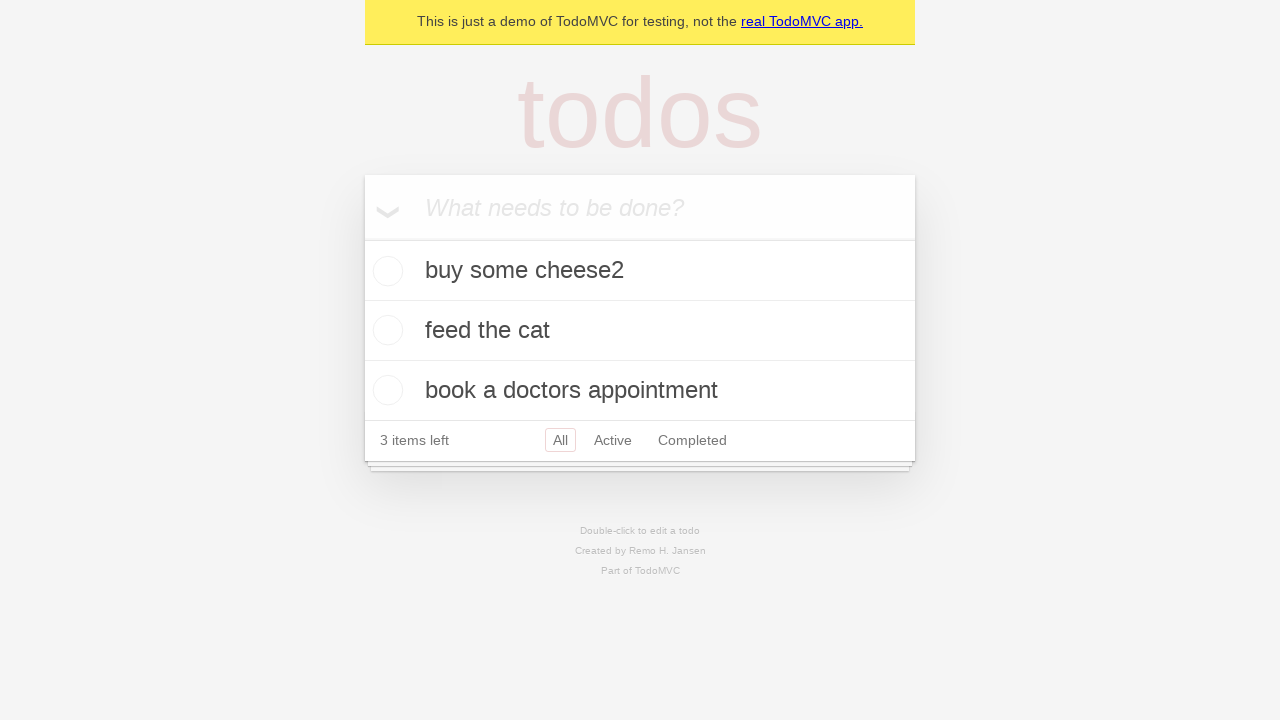

Double-clicked second todo item to start editing at (640, 331) on internal:testid=[data-testid="todo-item"s] >> nth=1
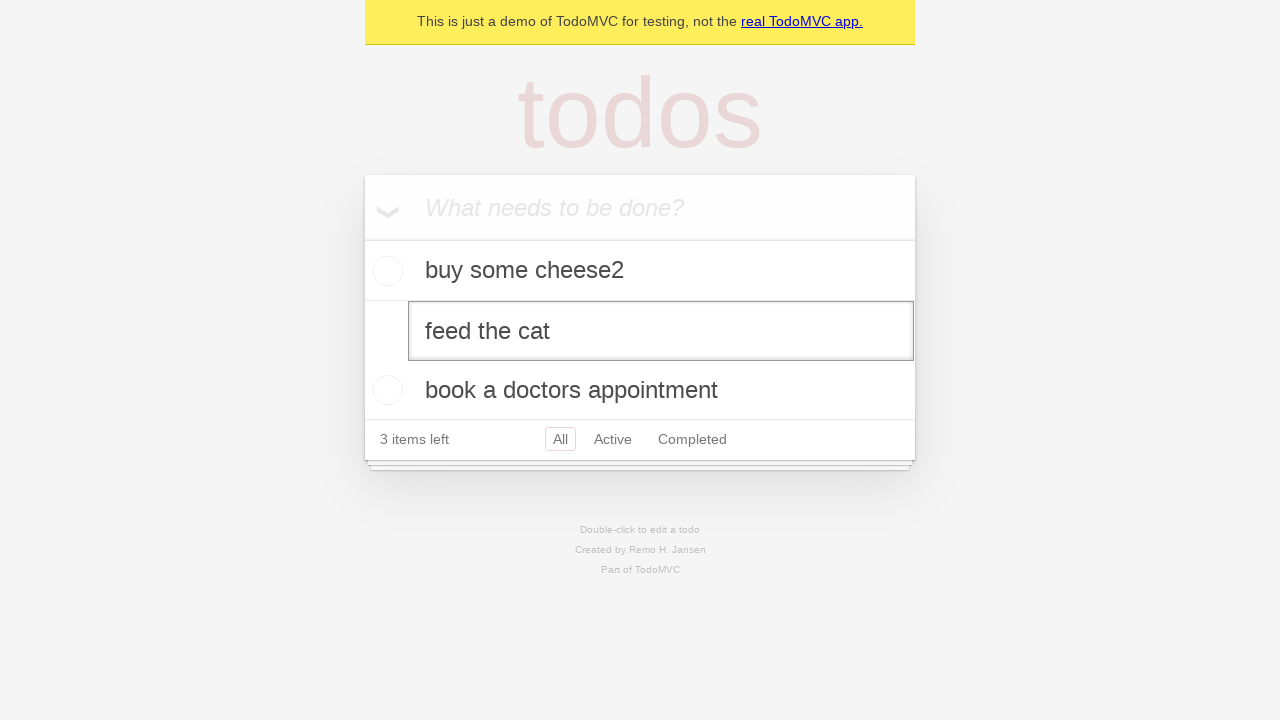

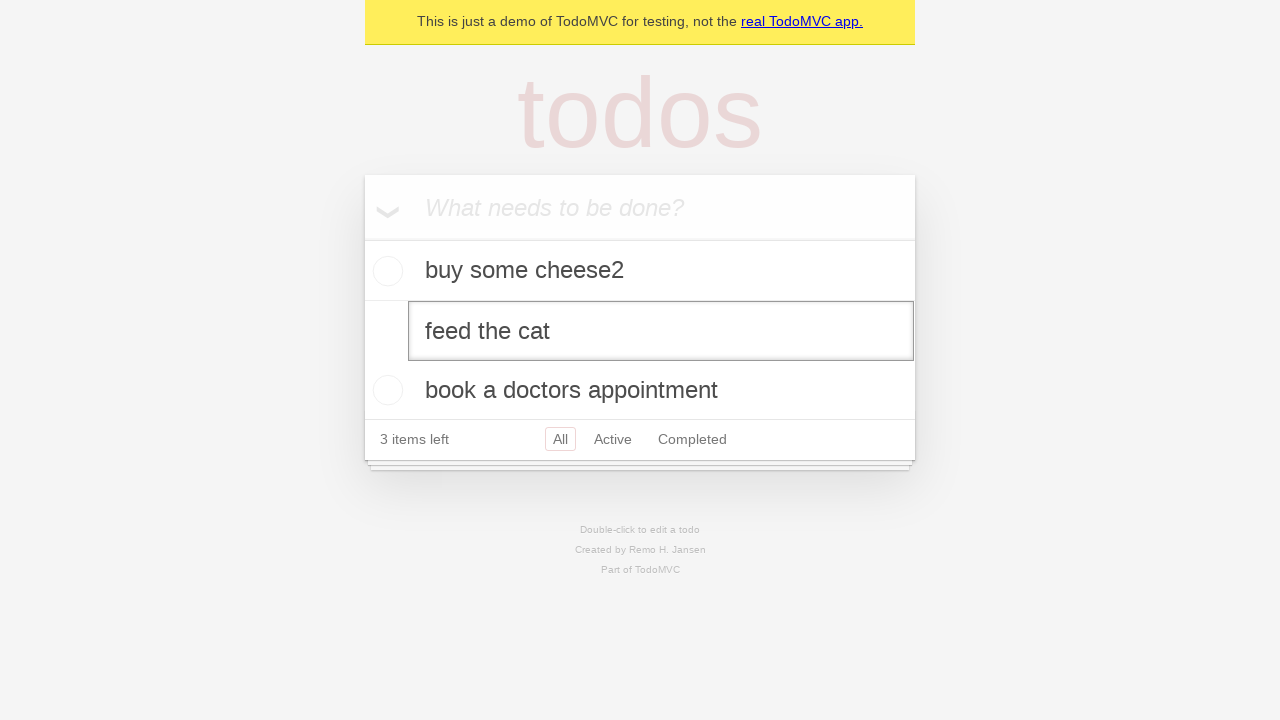